Navigates to a URL encoder/decoder tool and enters text into the input field for encoding/decoding purposes

Starting URL: https://meyerweb.com/eric/tools/dencoder/

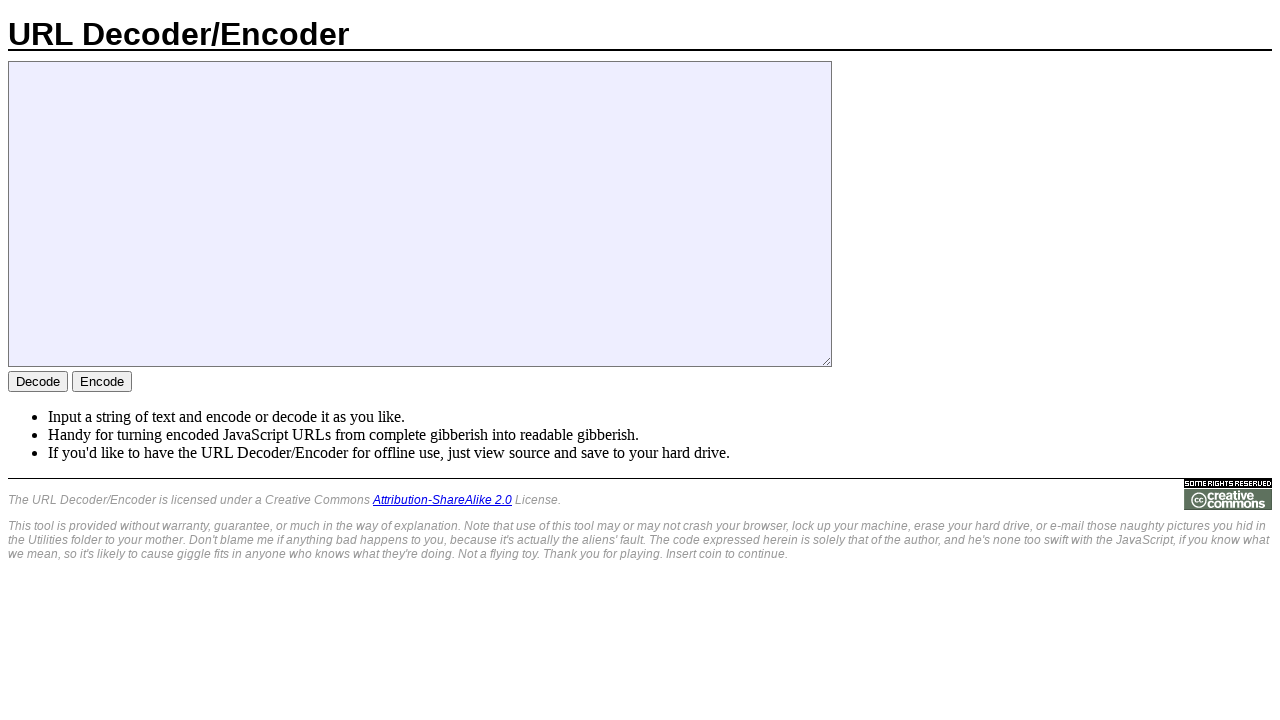

Navigated to URL encoder/decoder tool
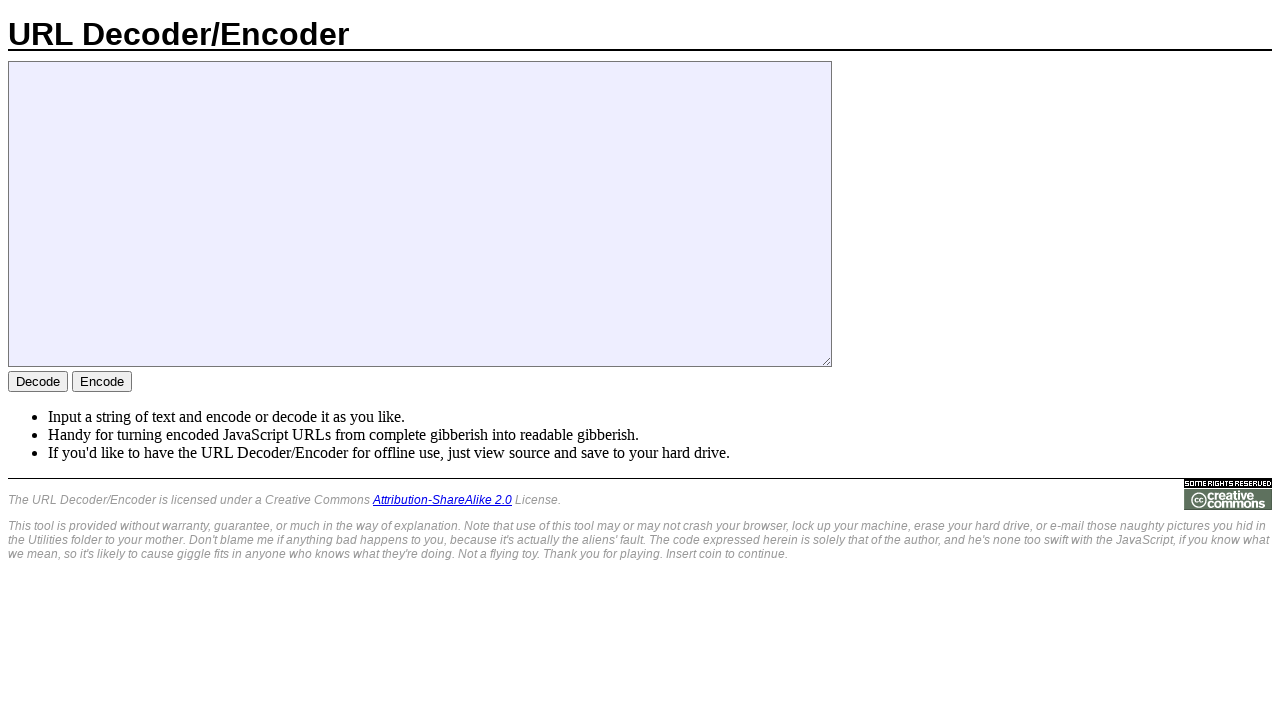

Filled encoder/decoder field with email URL sample on #dencoder
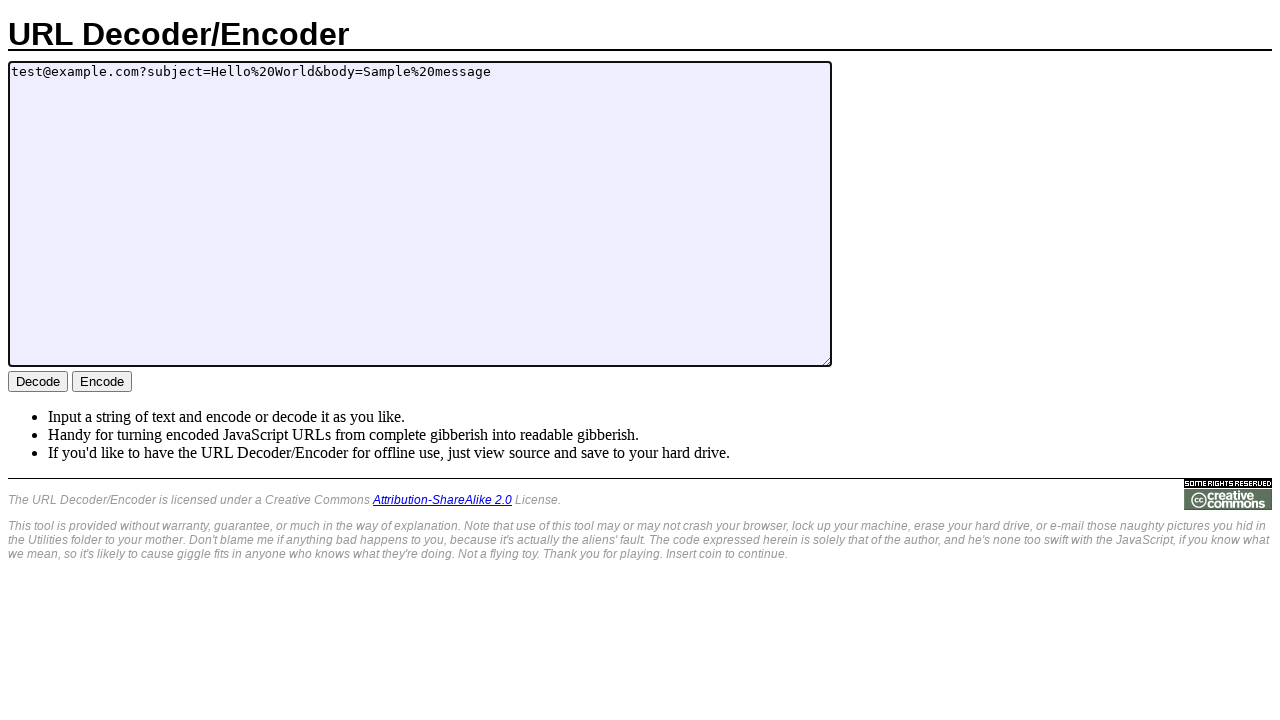

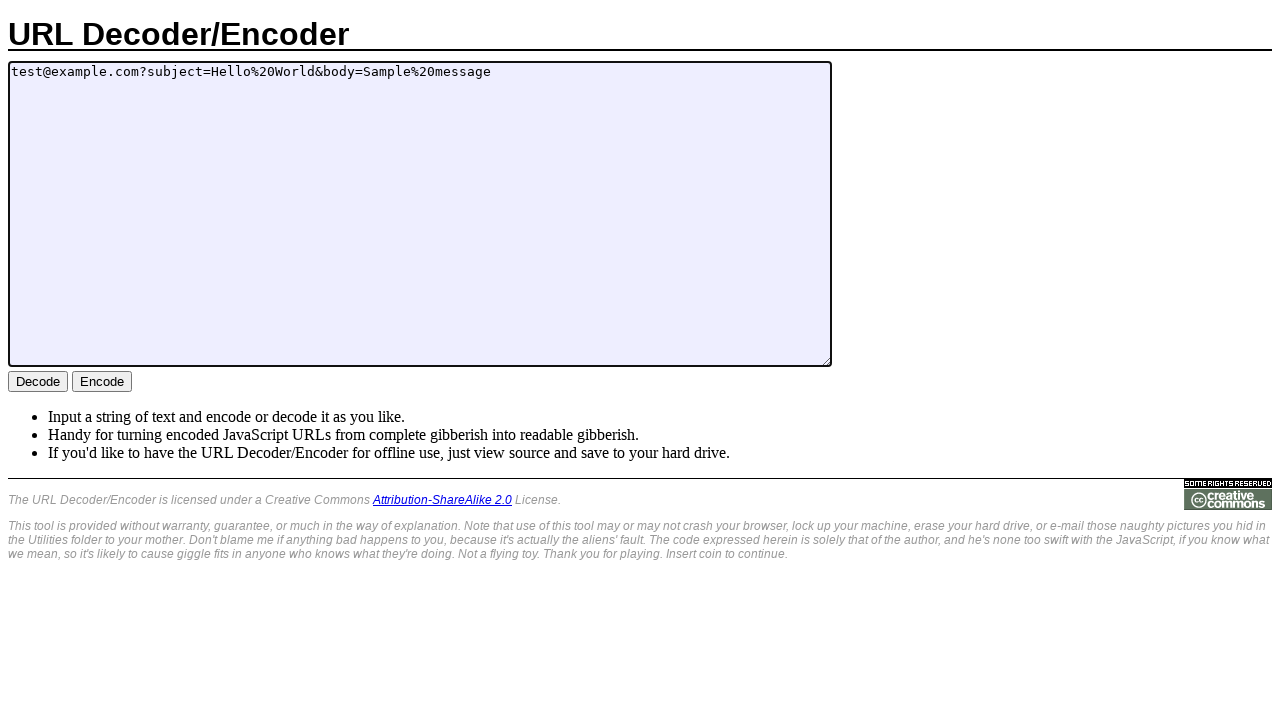